Tests the Python.org website search functionality by entering "pycon" as a search query and verifying that results are returned.

Starting URL: http://www.python.org

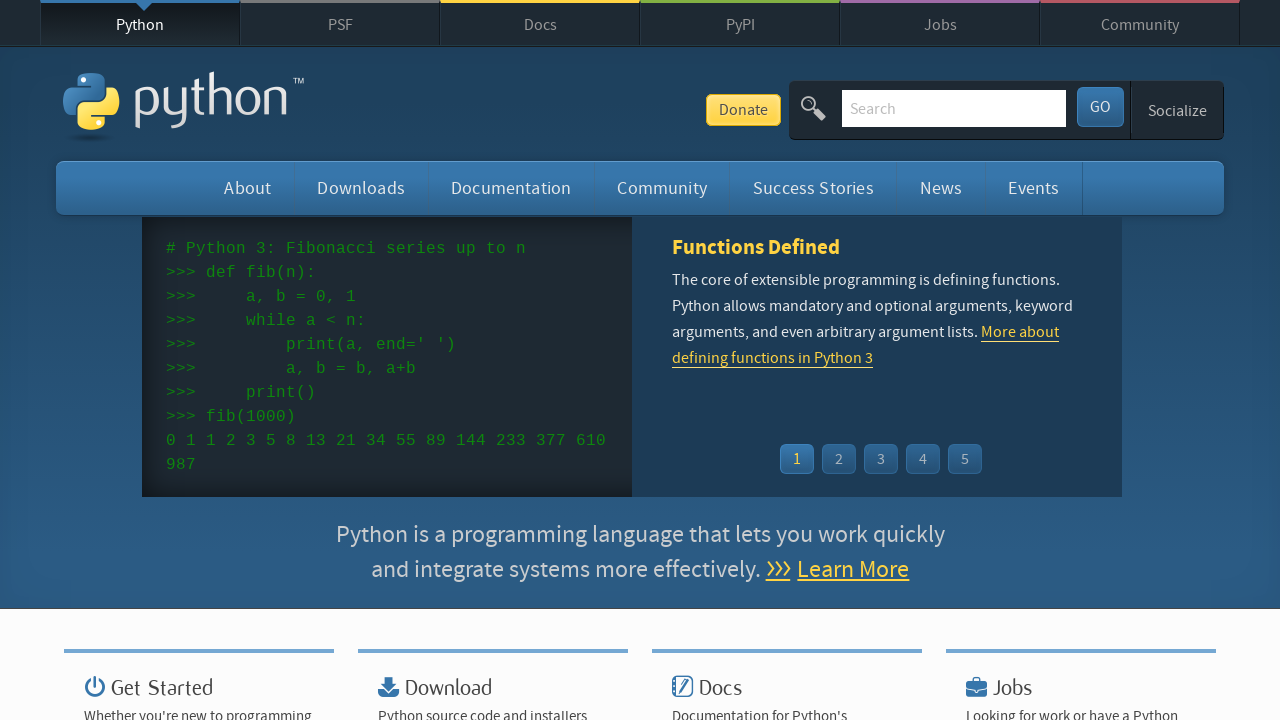

Verified 'Python' is in page title
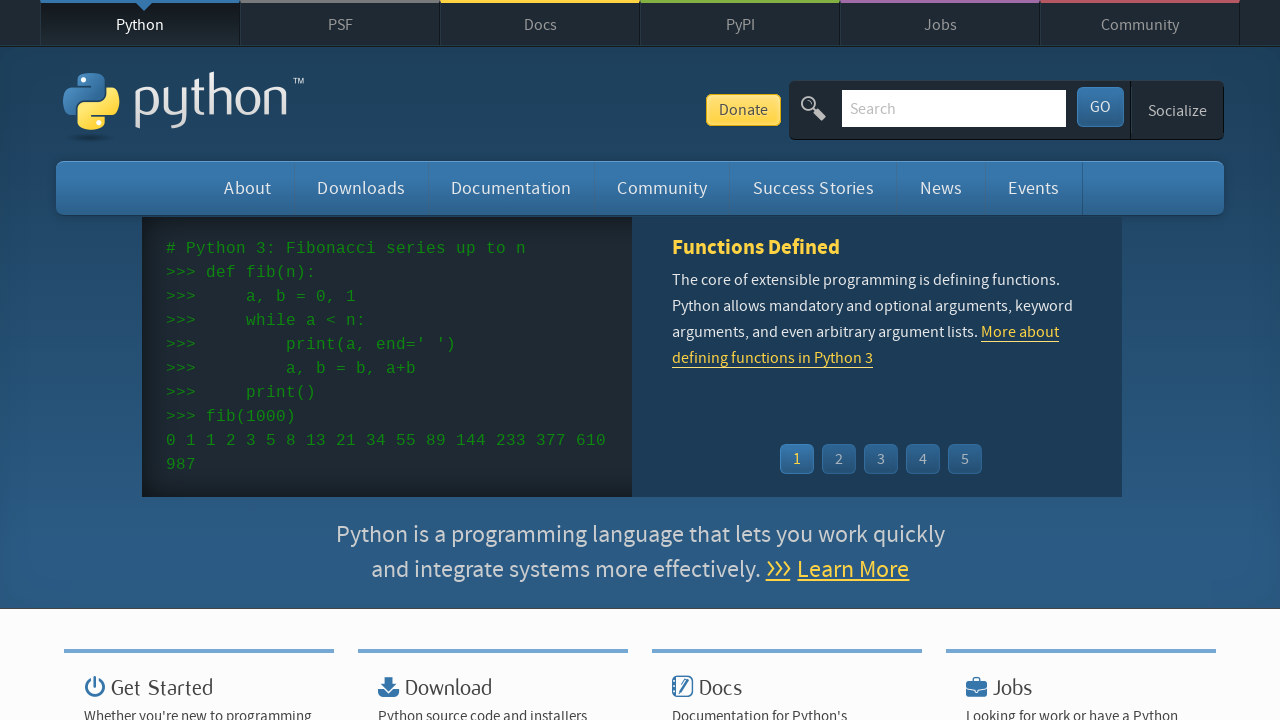

Filled search input with 'pycon' on input[name='q']
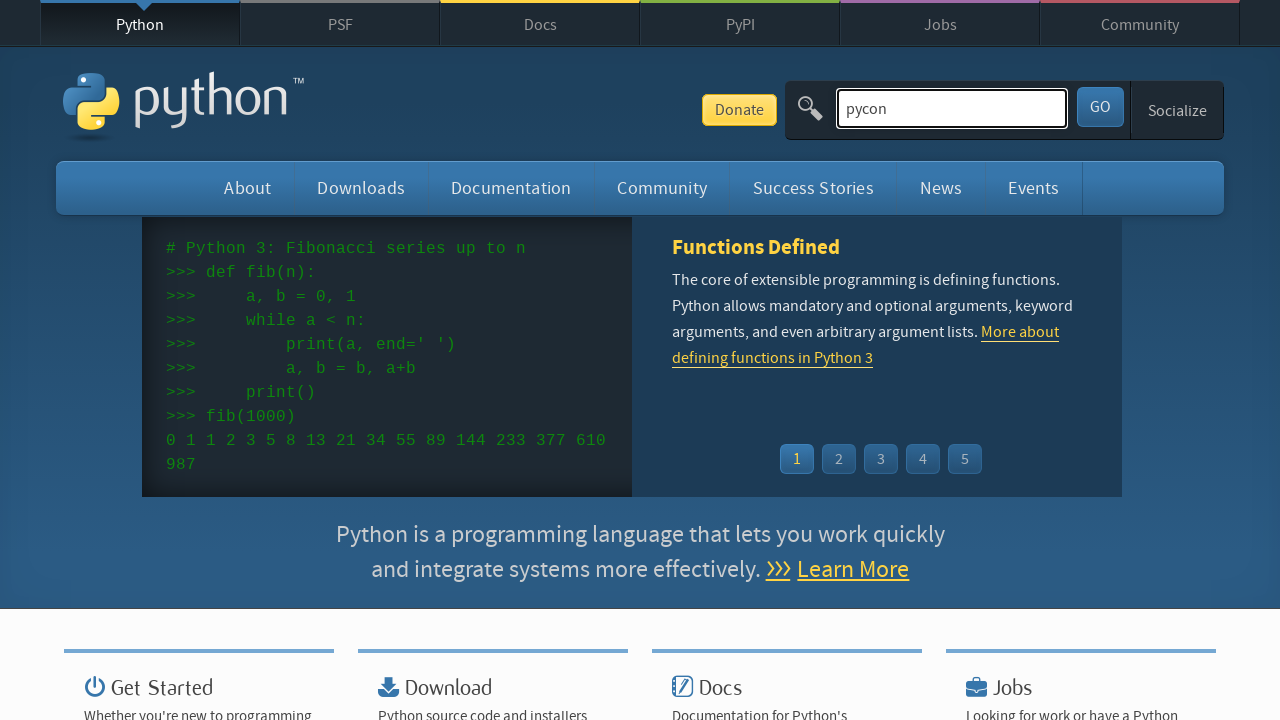

Pressed Enter to submit search query on input[name='q']
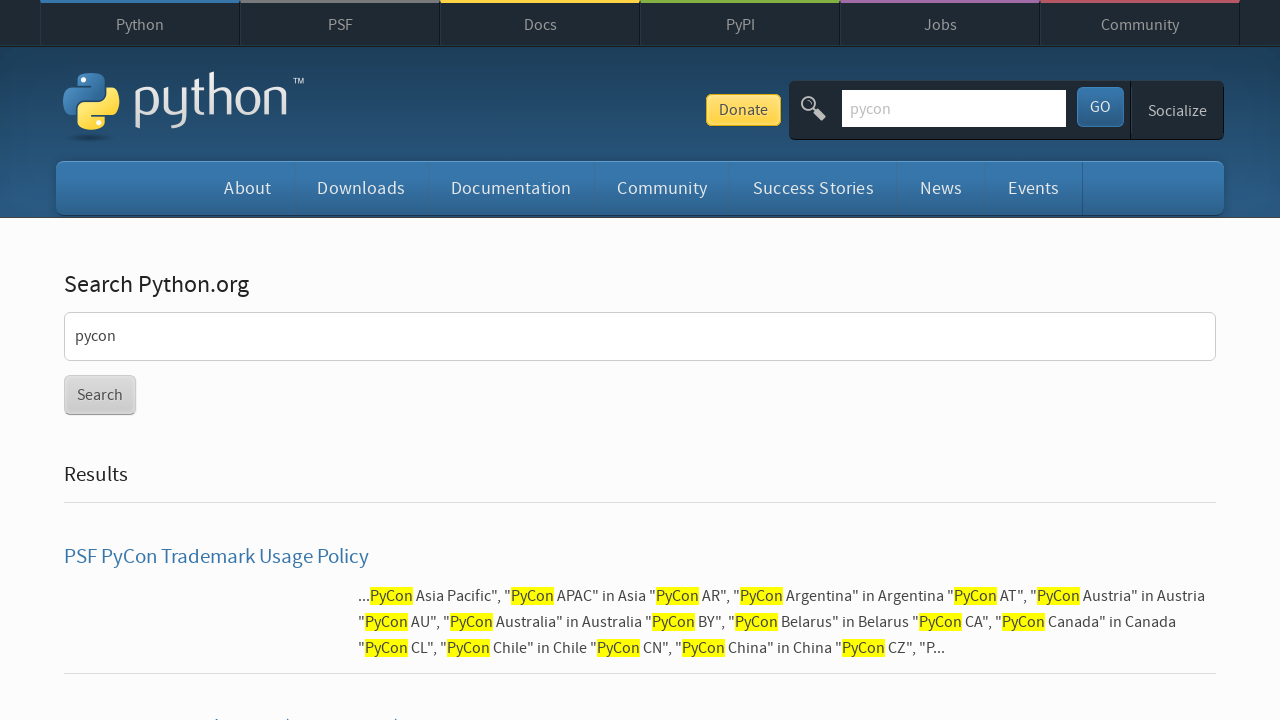

Waited for page to reach networkidle state
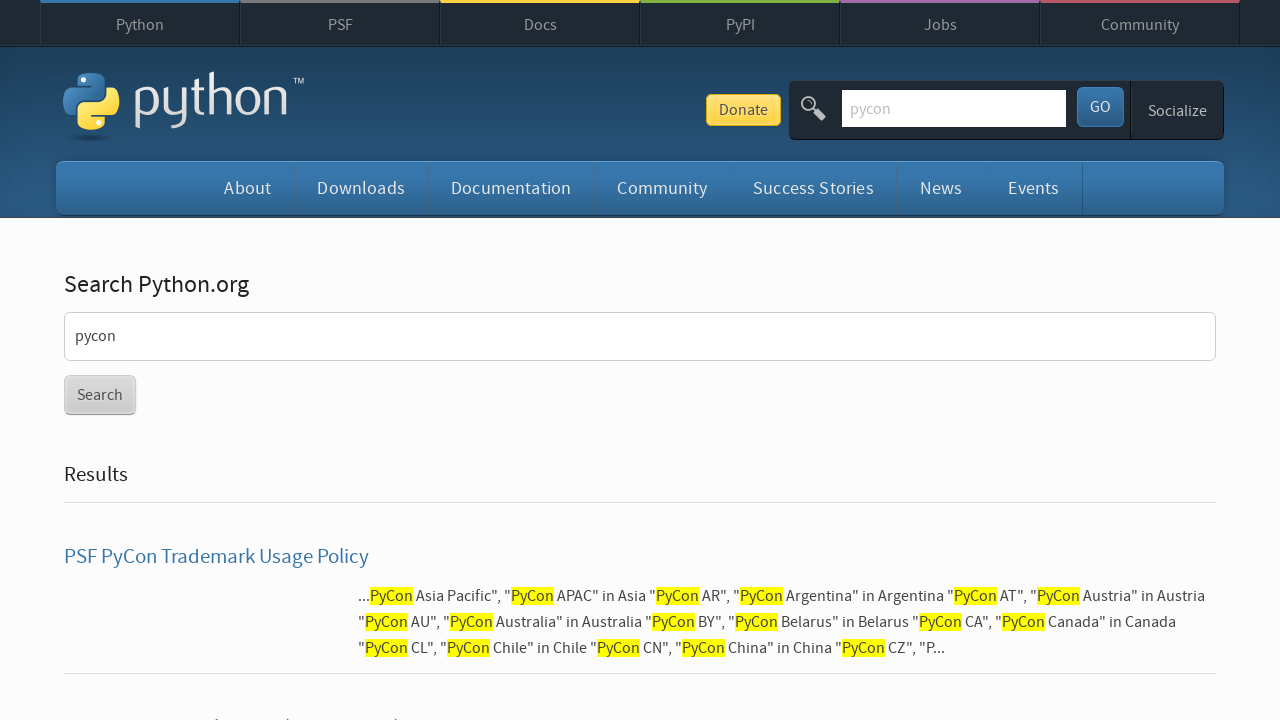

Verified search results were returned (no 'No results found' message)
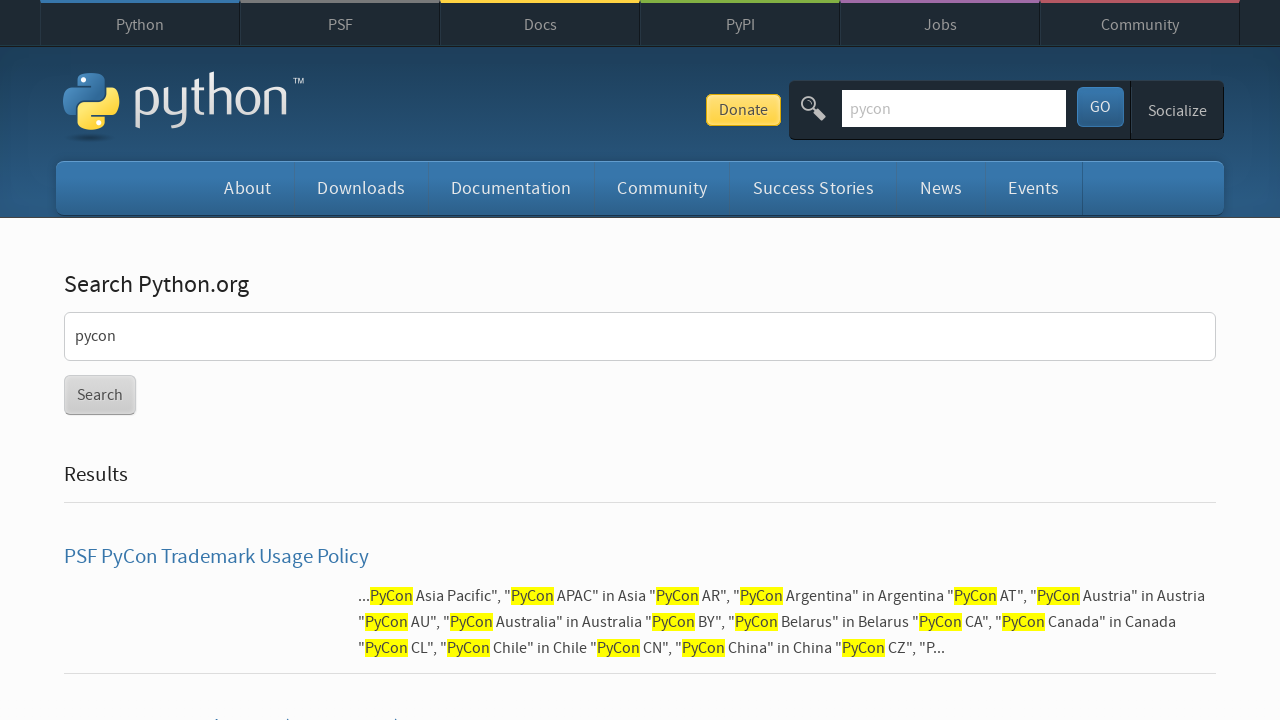

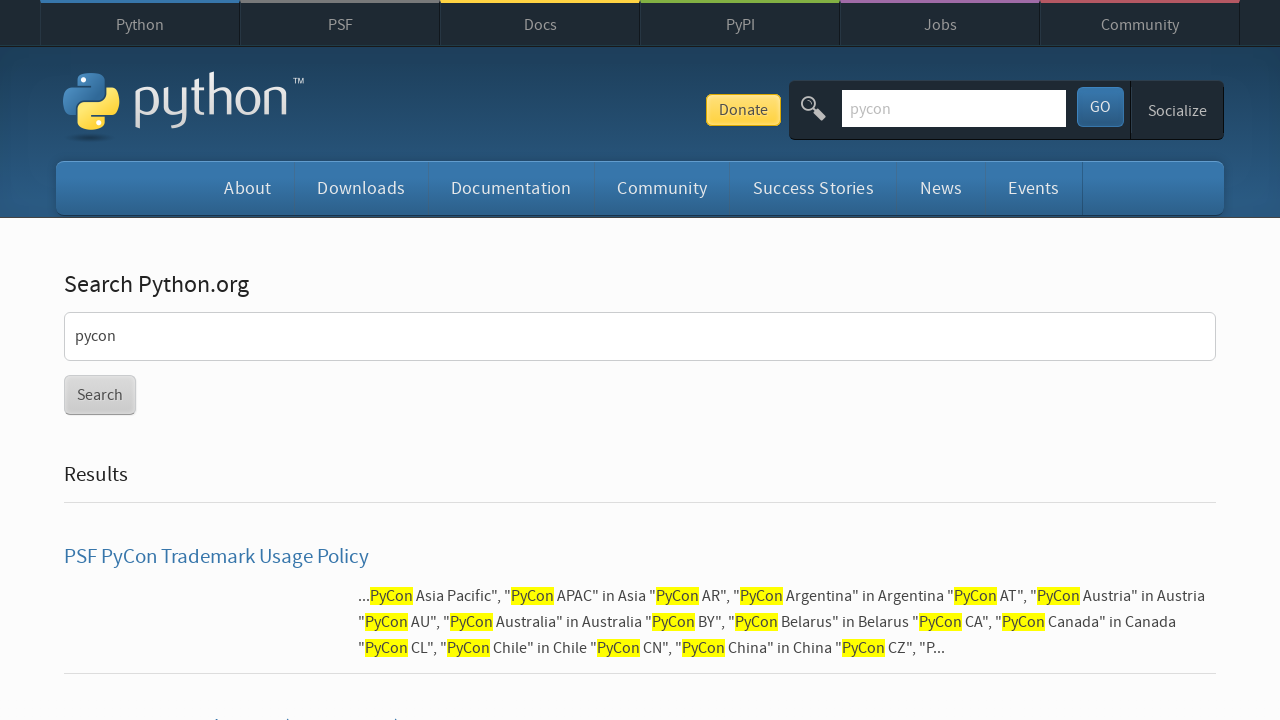